Tests window handling functionality by clicking a link that opens a new window, switching to it, and verifying the title

Starting URL: https://practice.cydeo.com/windows

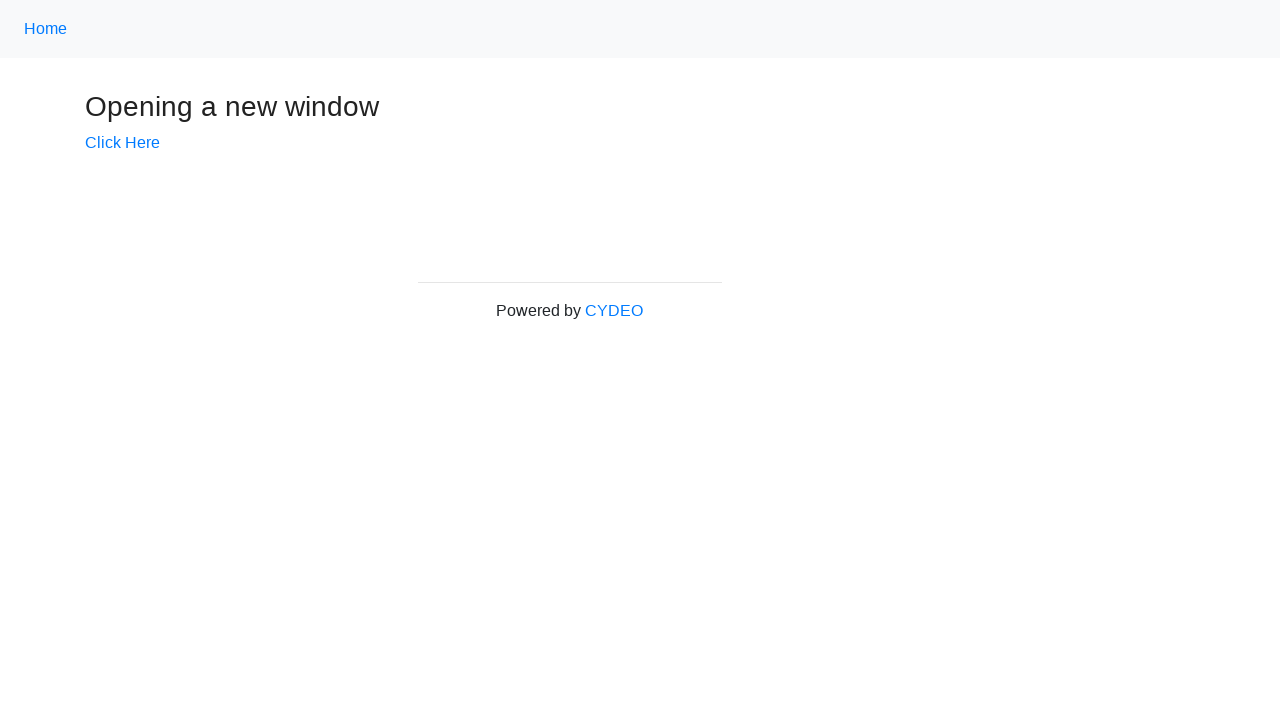

Verified main window title is 'Windows'
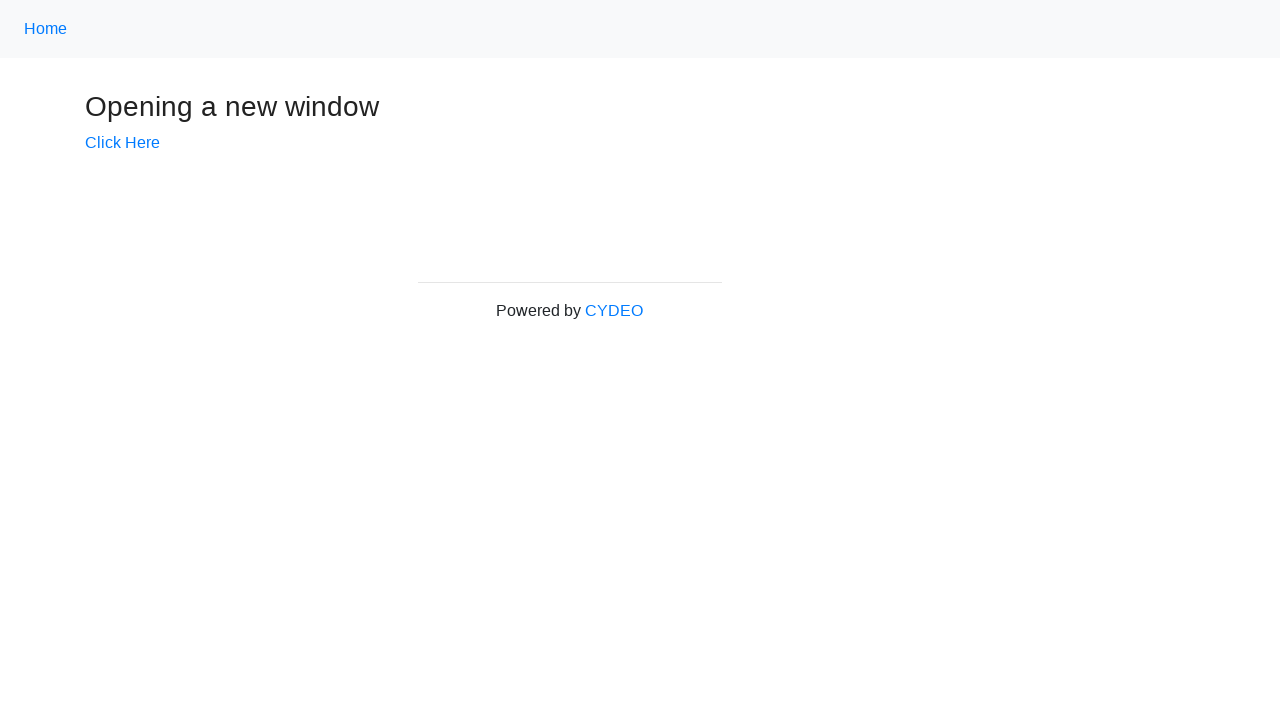

Clicked 'Click Here' link to open new window at (122, 143) on text=Click Here
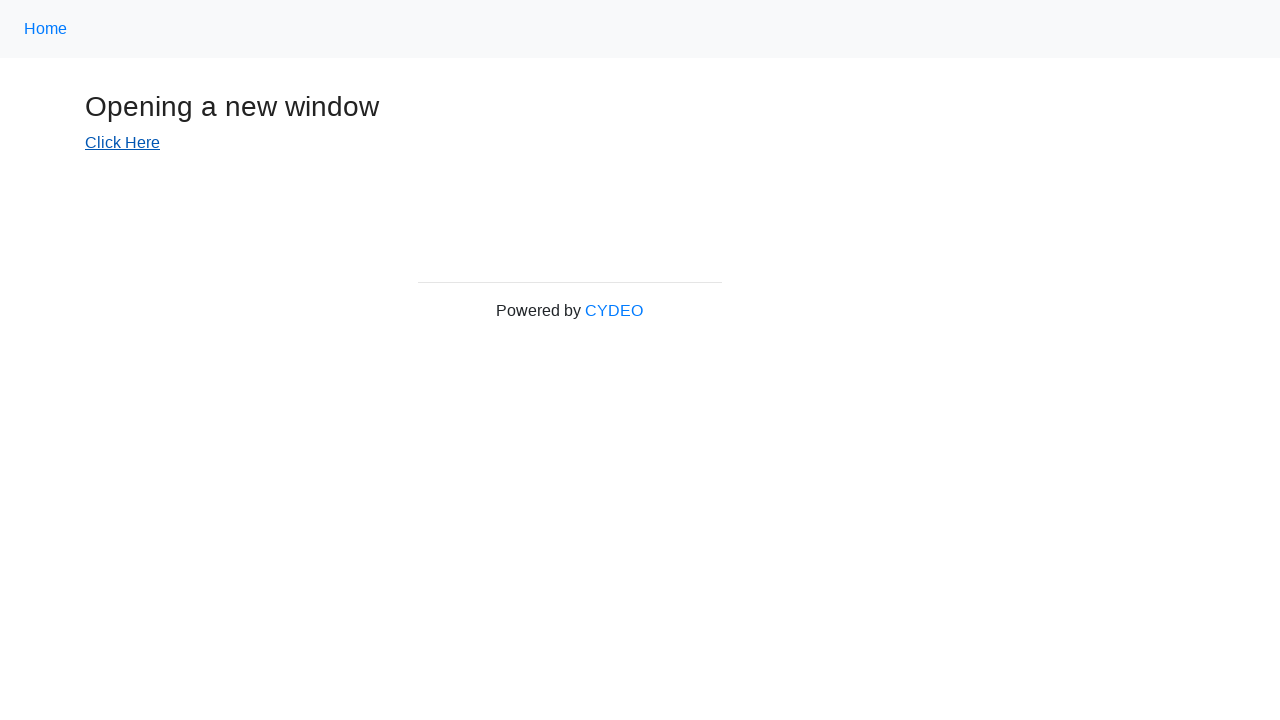

New window opened and captured
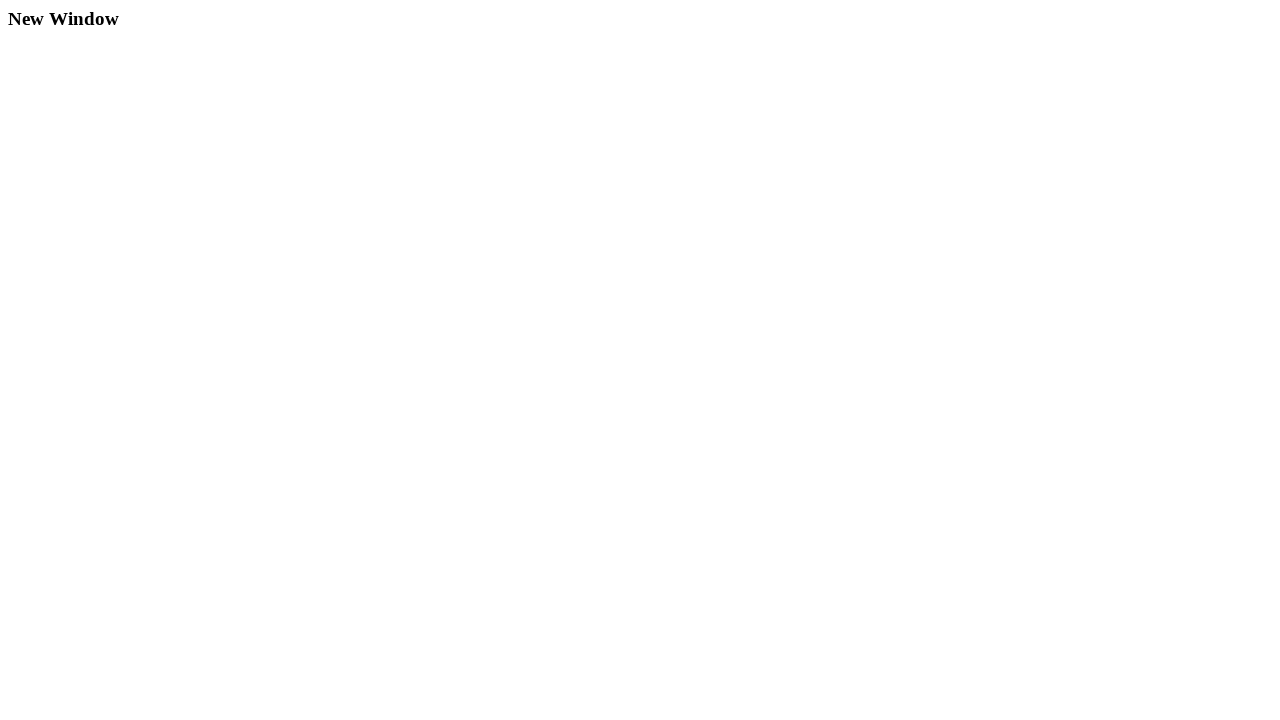

New window loaded completely
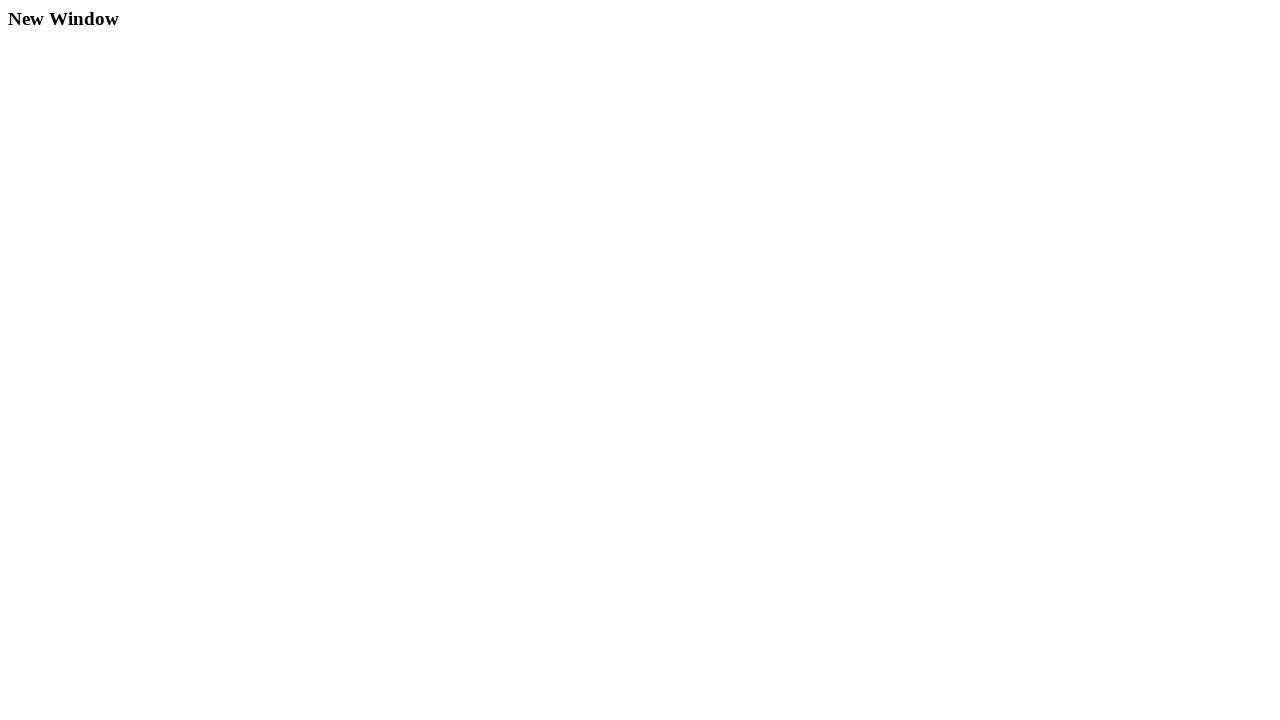

Verified new window title is 'New Window'
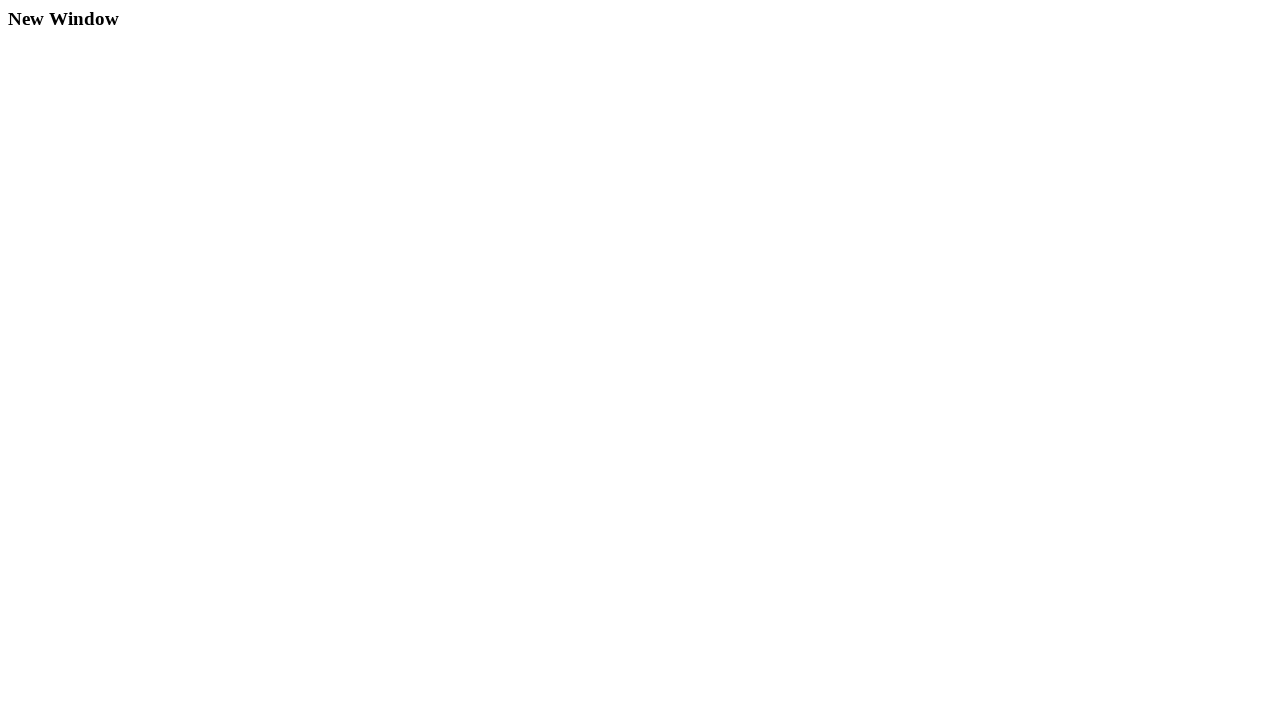

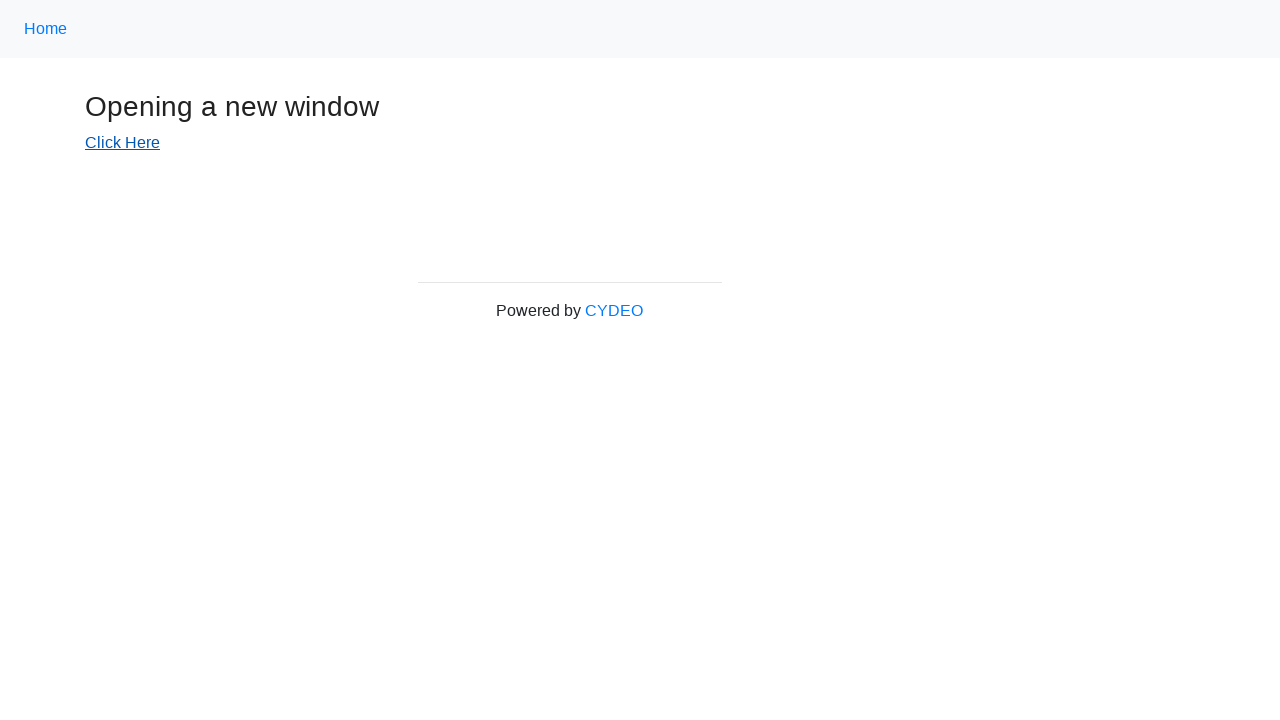